Tests Vue.js custom dropdown by selecting different options and verifying the dropdown functionality

Starting URL: https://mikerodham.github.io/vue-dropdowns/

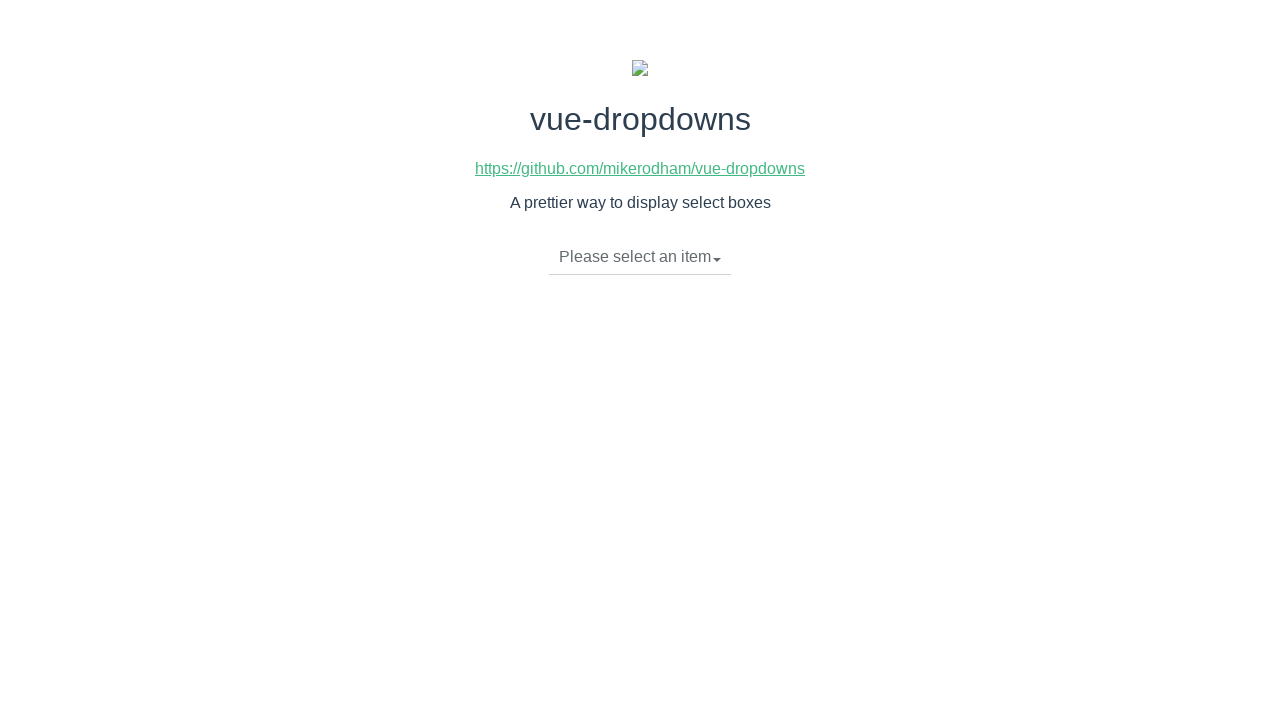

Clicked dropdown toggle to open menu at (640, 257) on li.dropdown-toggle
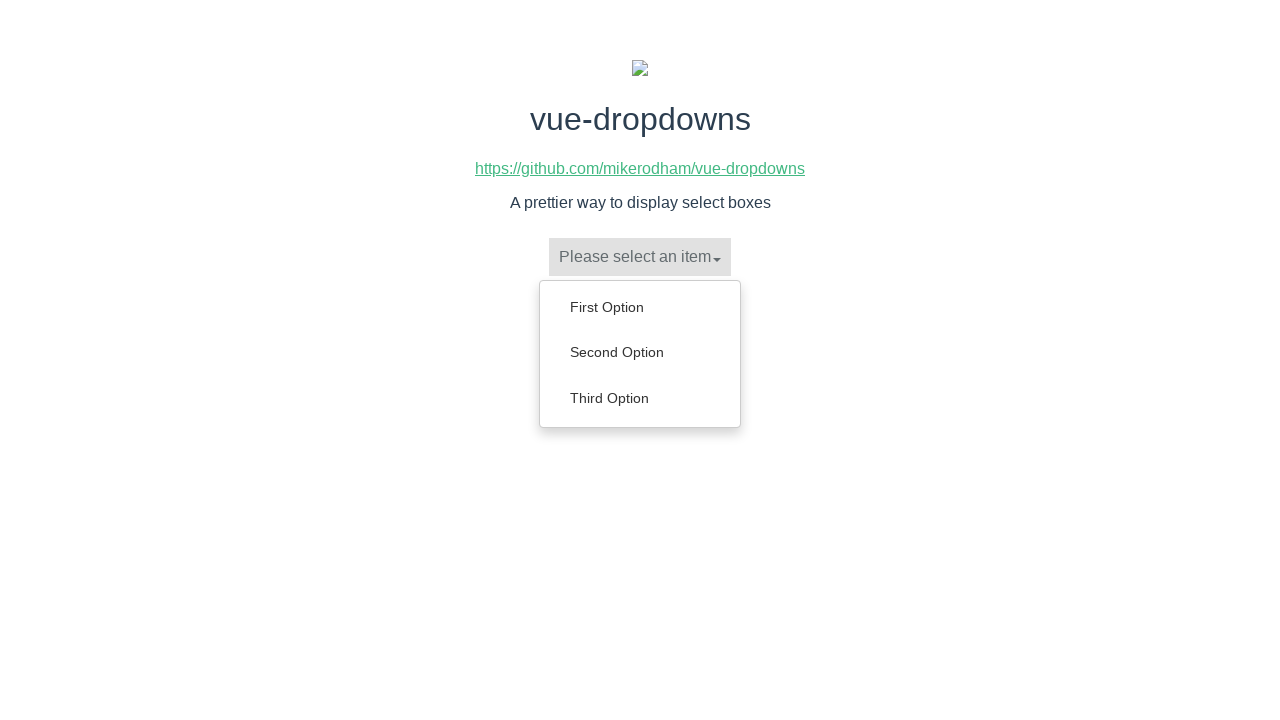

Dropdown menu items loaded
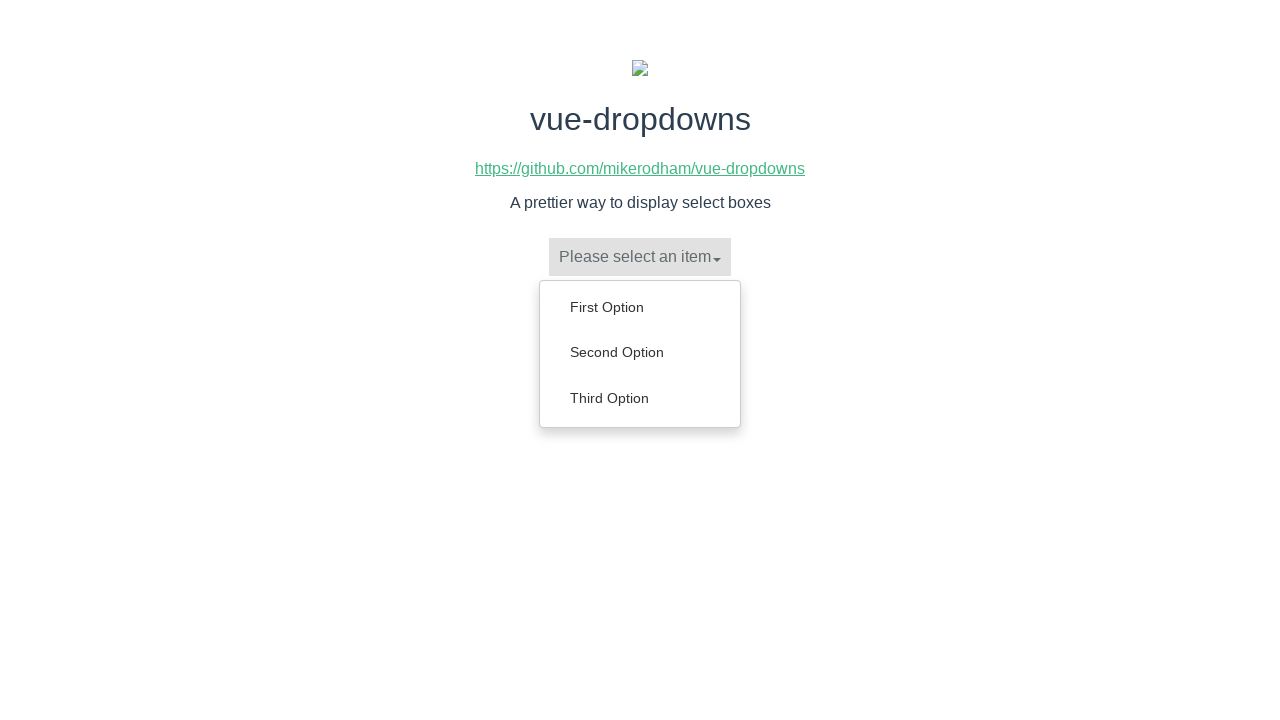

Selected 'Second Option' from dropdown at (640, 352) on ul.dropdown-menu li:has-text('Second Option')
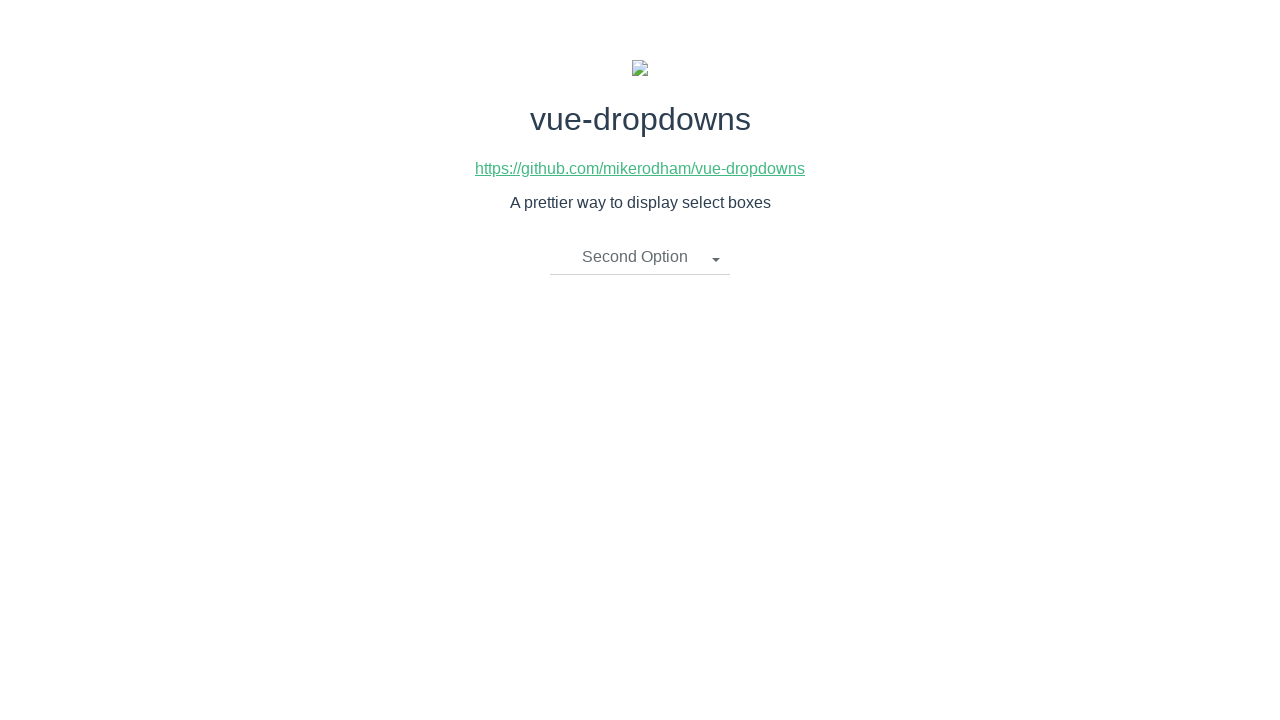

Clicked dropdown toggle to open menu at (640, 257) on li.dropdown-toggle
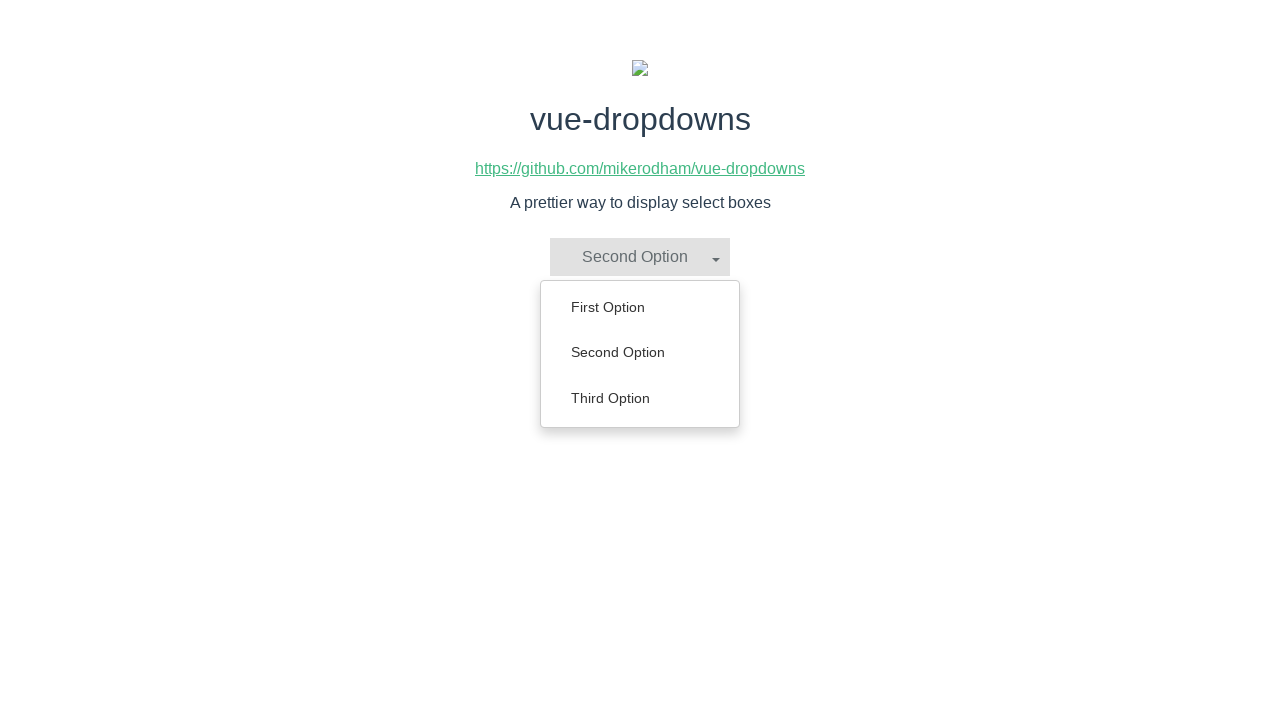

Dropdown menu items loaded
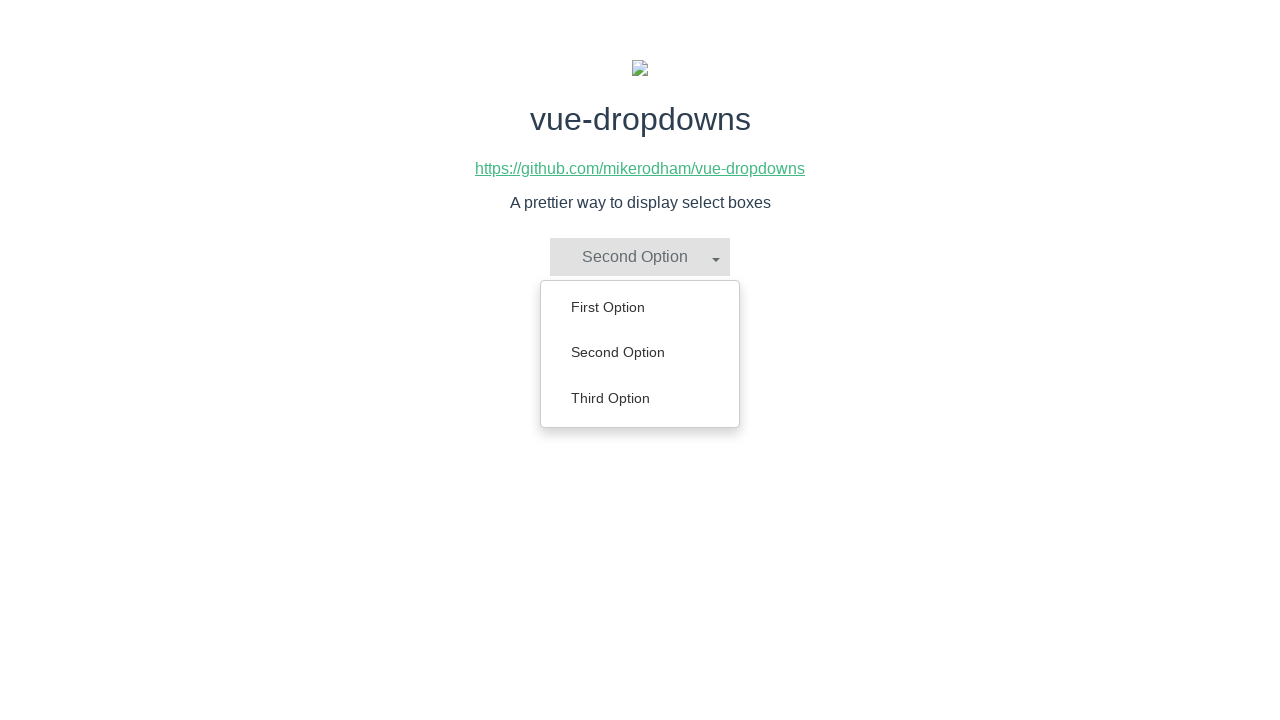

Selected 'First Option' from dropdown at (640, 307) on ul.dropdown-menu li:has-text('First Option')
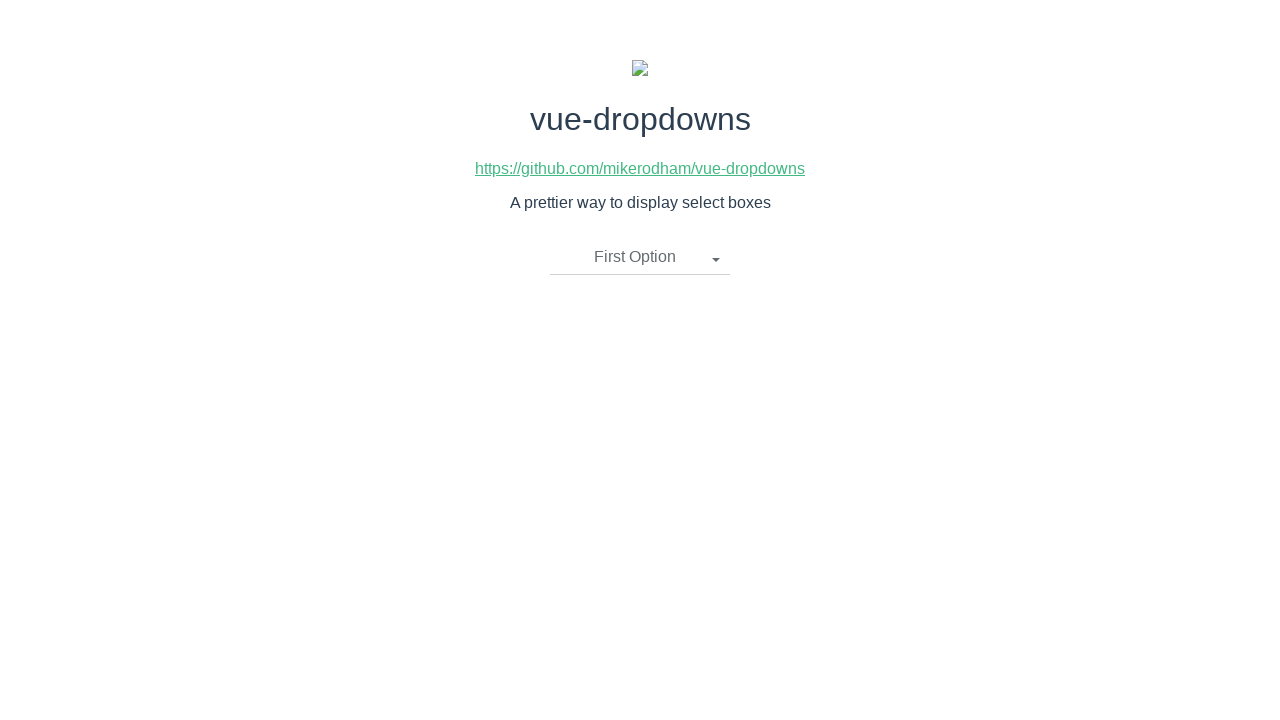

Clicked dropdown toggle to open menu at (640, 257) on li.dropdown-toggle
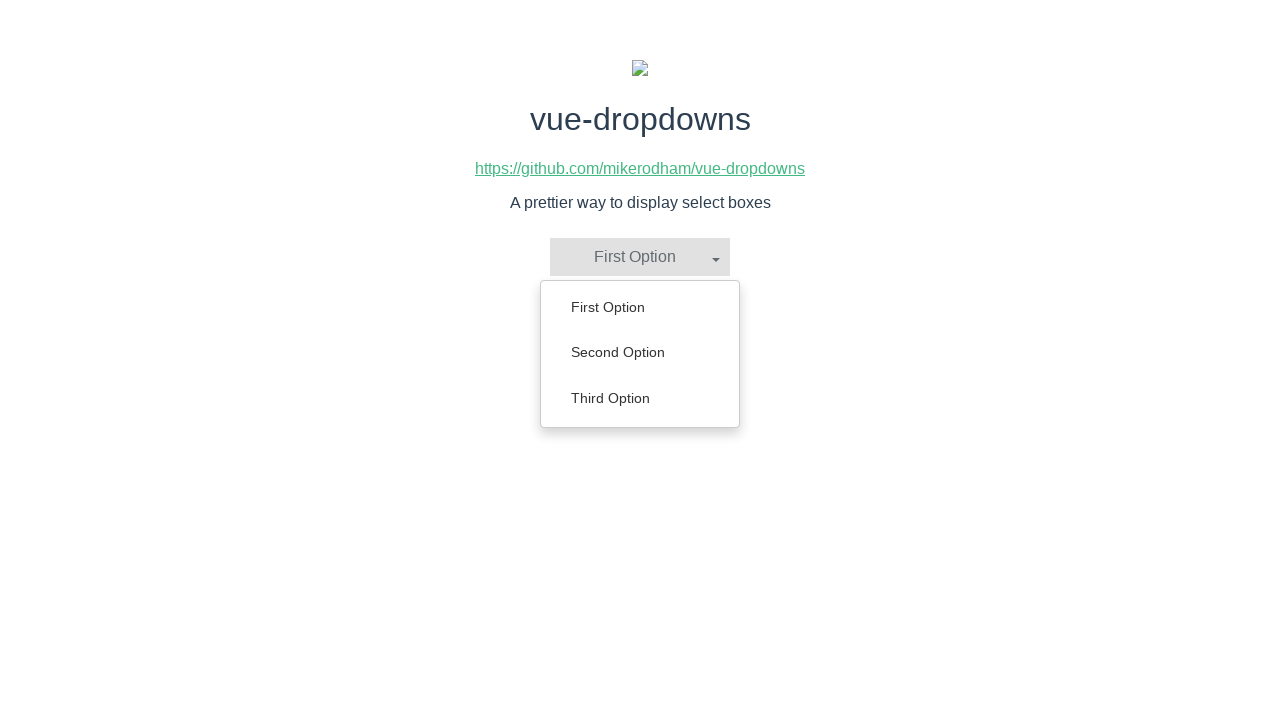

Dropdown menu items loaded
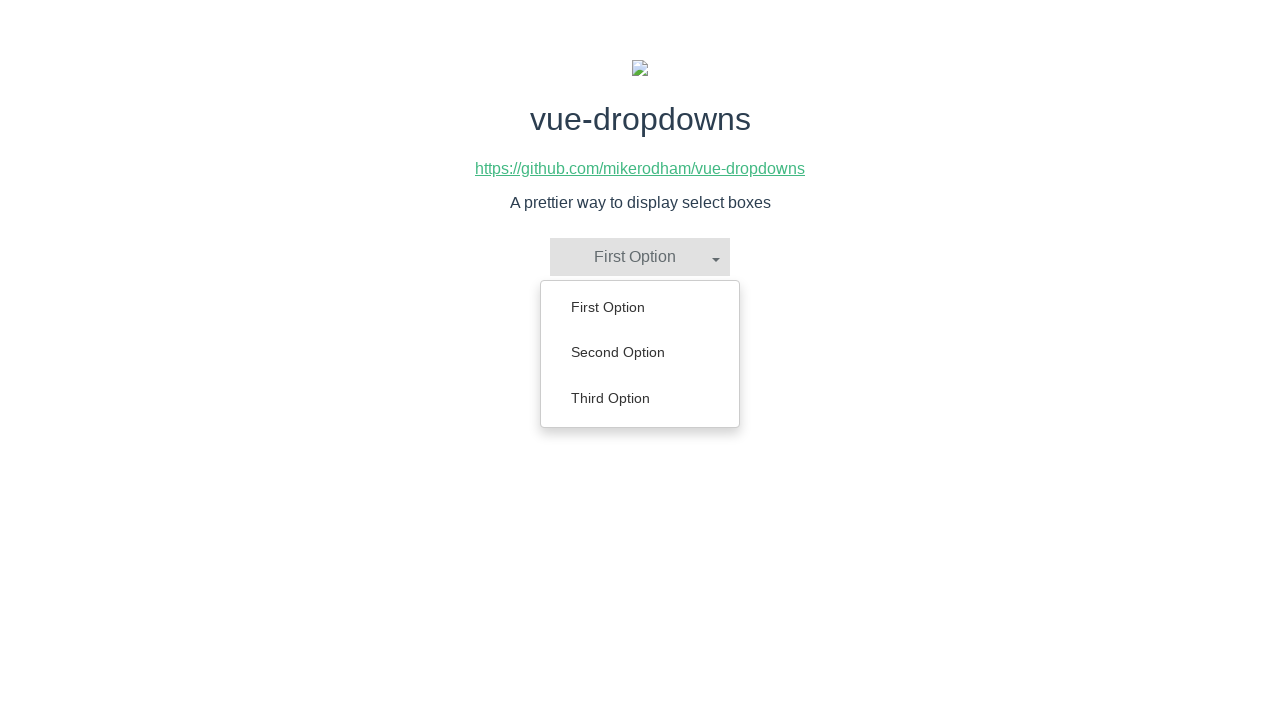

Selected 'Third Option' from dropdown at (640, 398) on ul.dropdown-menu li:has-text('Third Option')
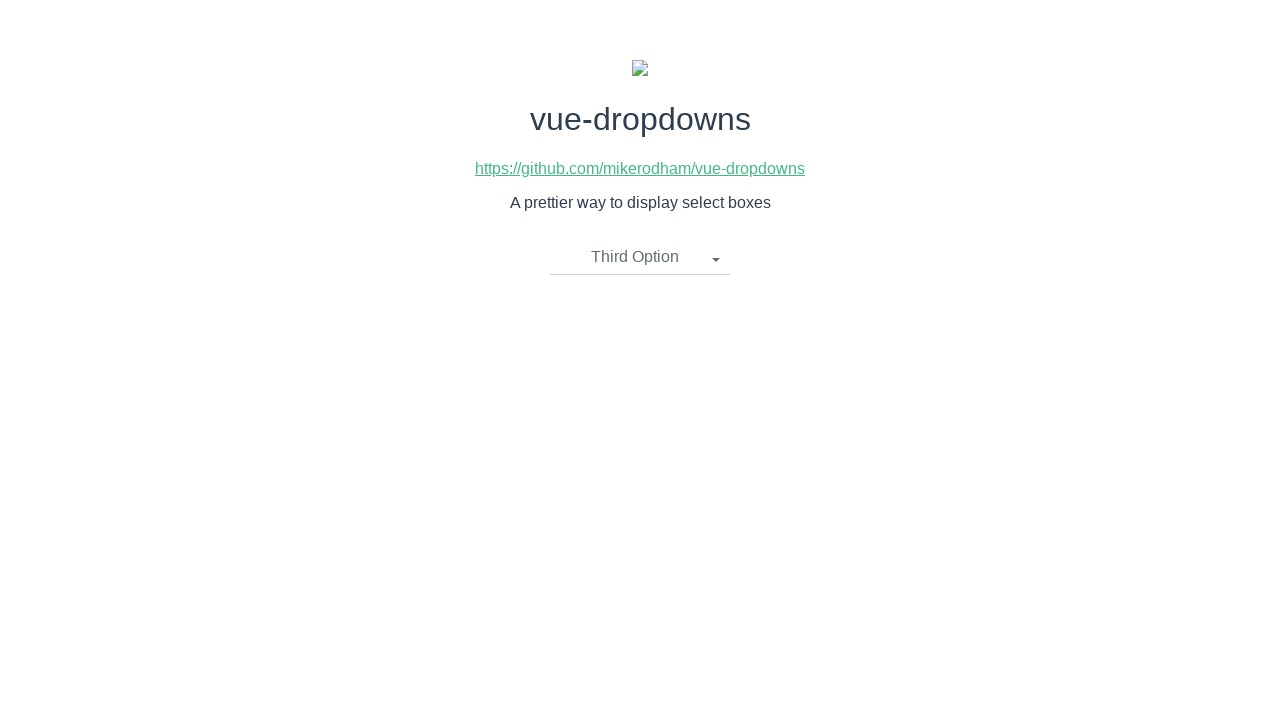

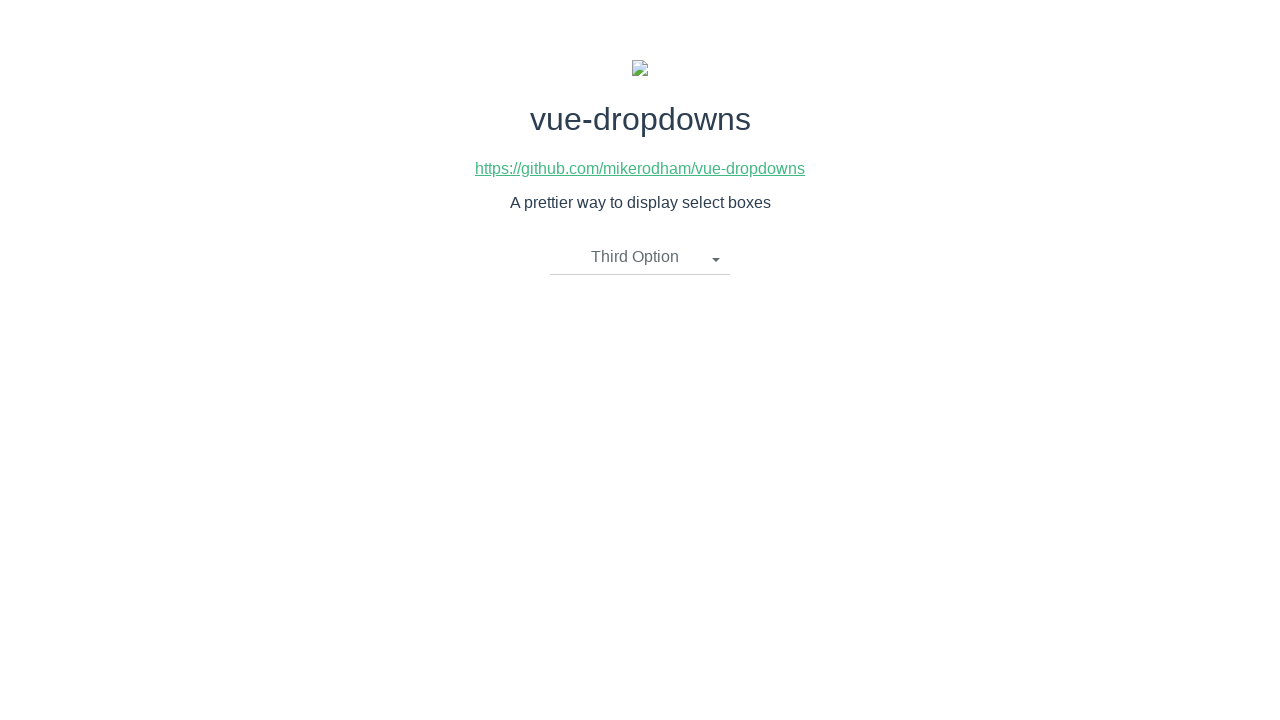